Tests window handling functionality by opening a new window, switching to it, getting its title, and then closing it

Starting URL: https://www.hyrtutorials.com/p/window-handles-practice.html

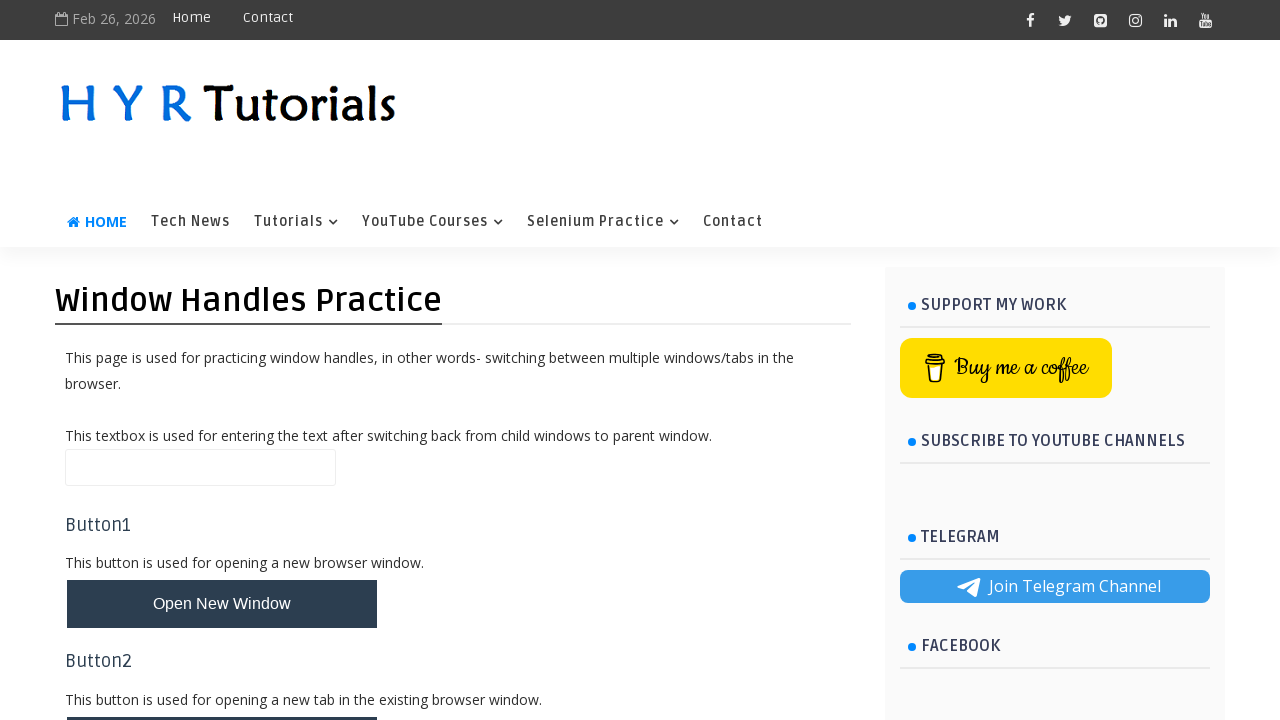

Clicked button to open new window at (222, 604) on #newWindowBtn
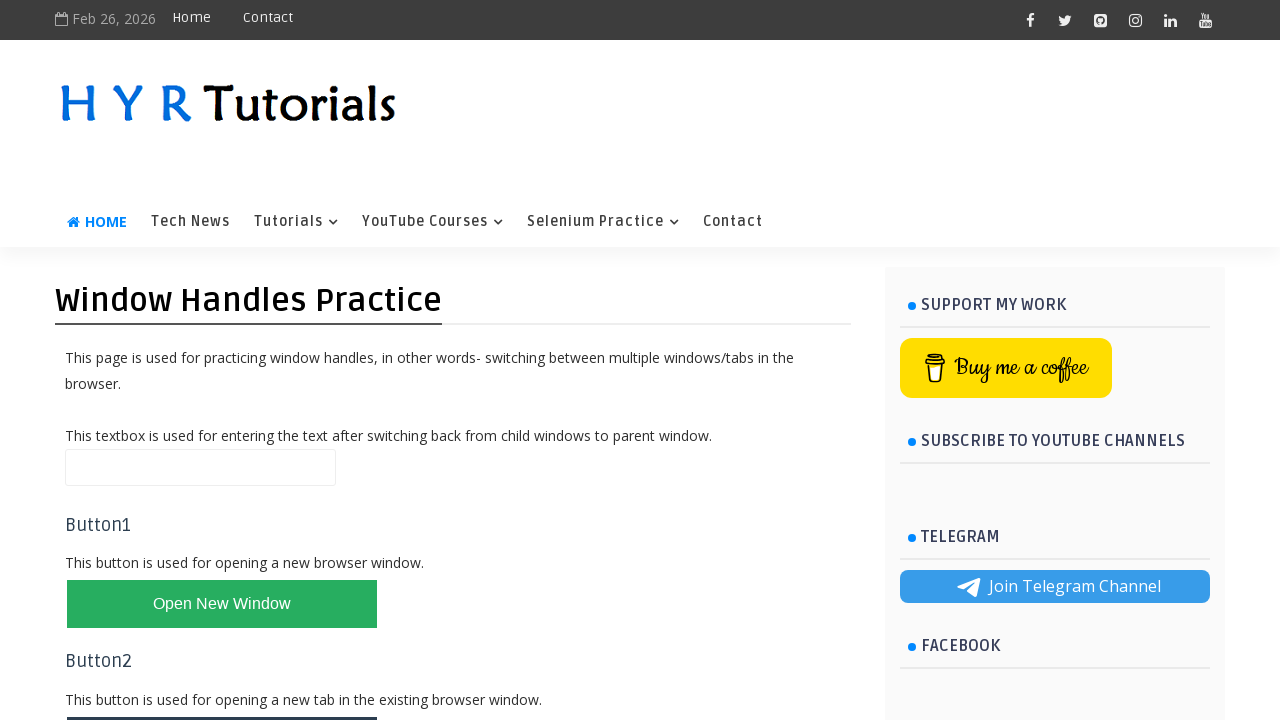

New window opened and captured
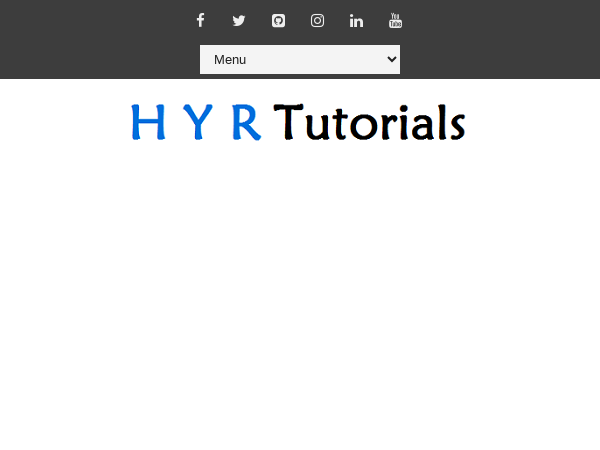

Retrieved new window title: Basic Controls - H Y R Tutorials
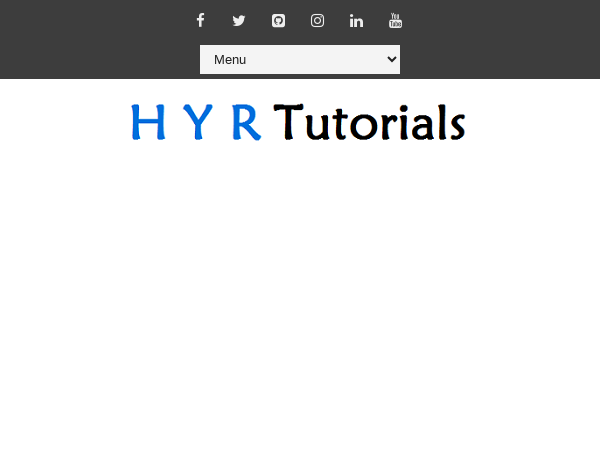

Closed the new window
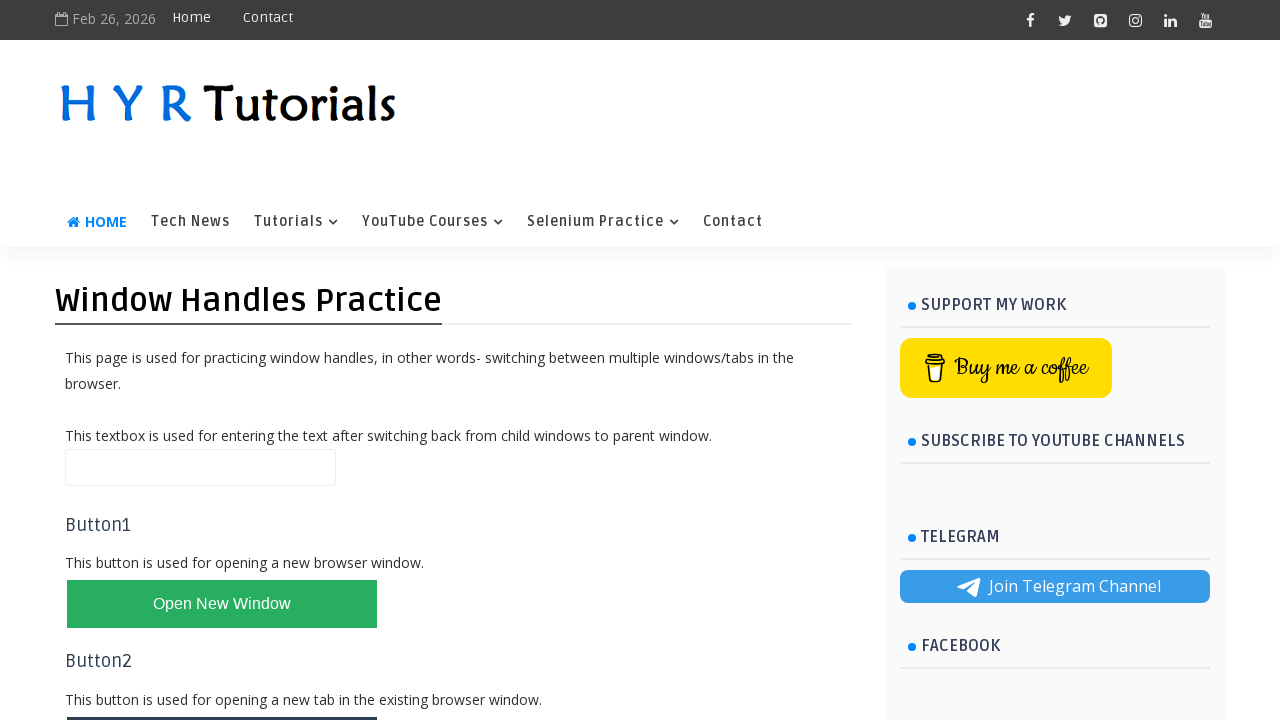

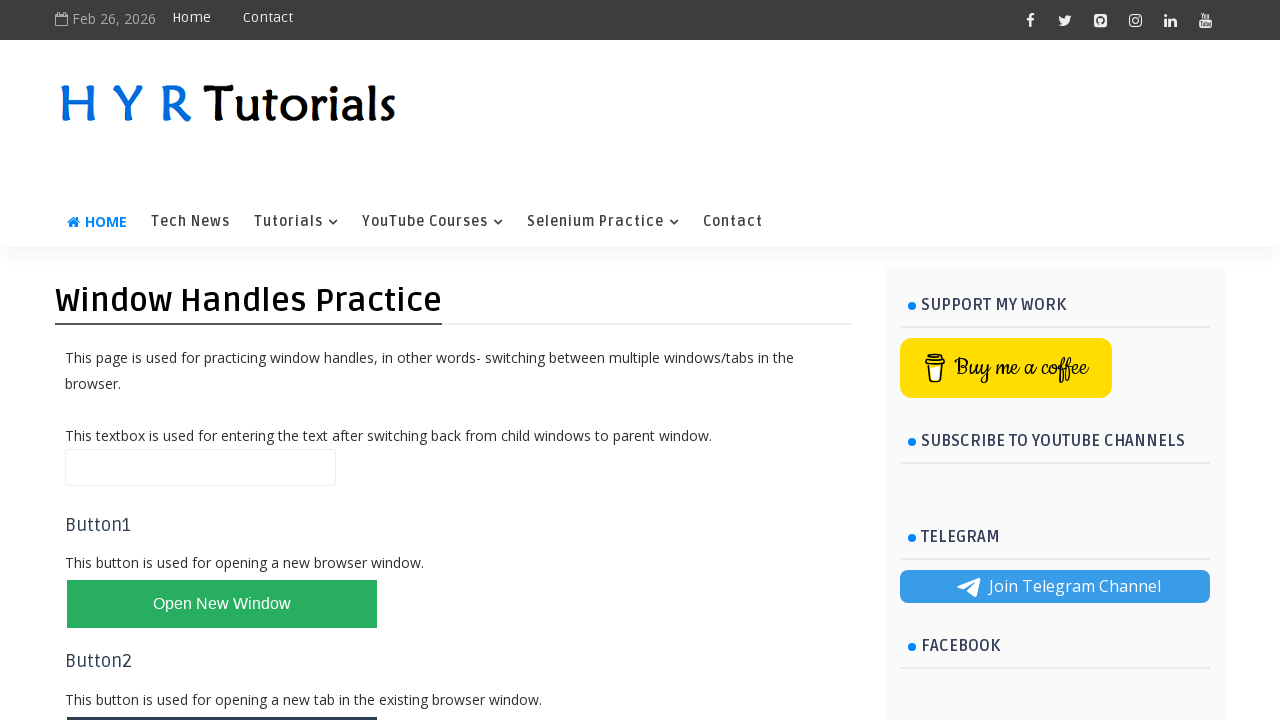